Tests simple alert functionality by clicking a button to trigger an alert, verifying the alert text, and accepting the alert

Starting URL: https://training-support.net/webelements/alerts

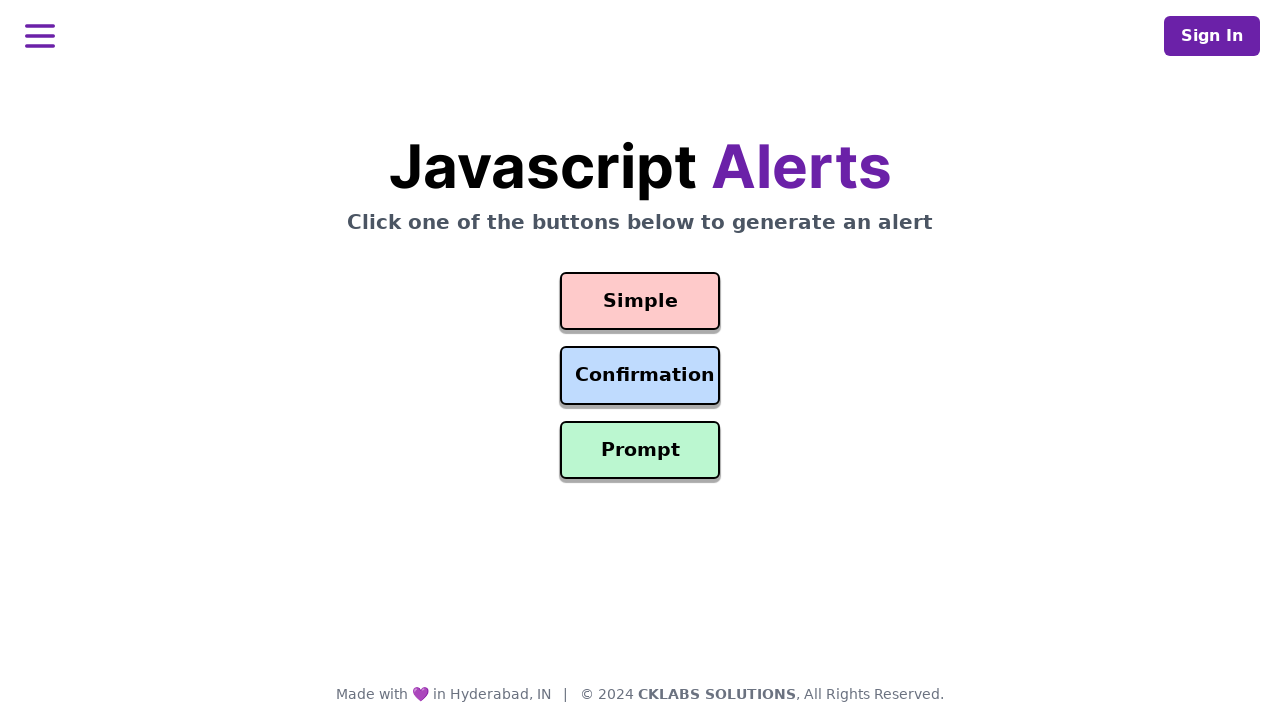

Clicked the button to trigger simple alert at (640, 301) on #simple
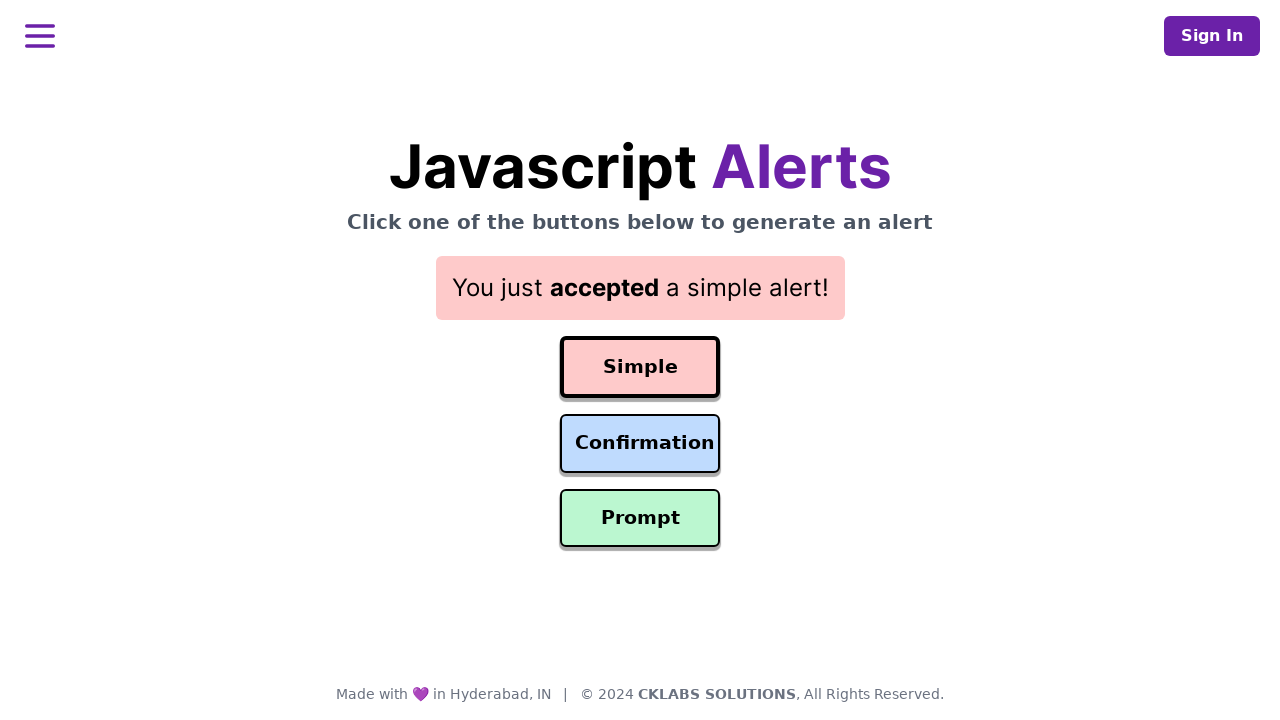

Set up dialog handler to accept alerts
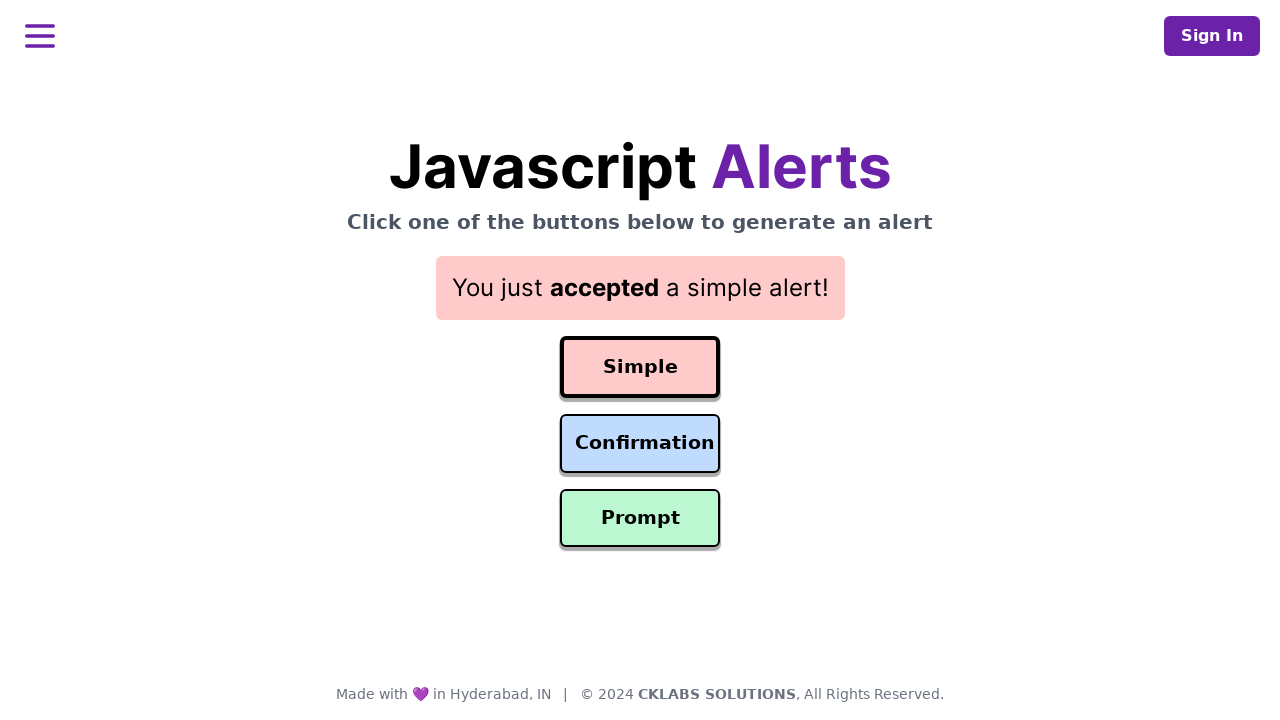

Waited for alert to be handled and dismissed
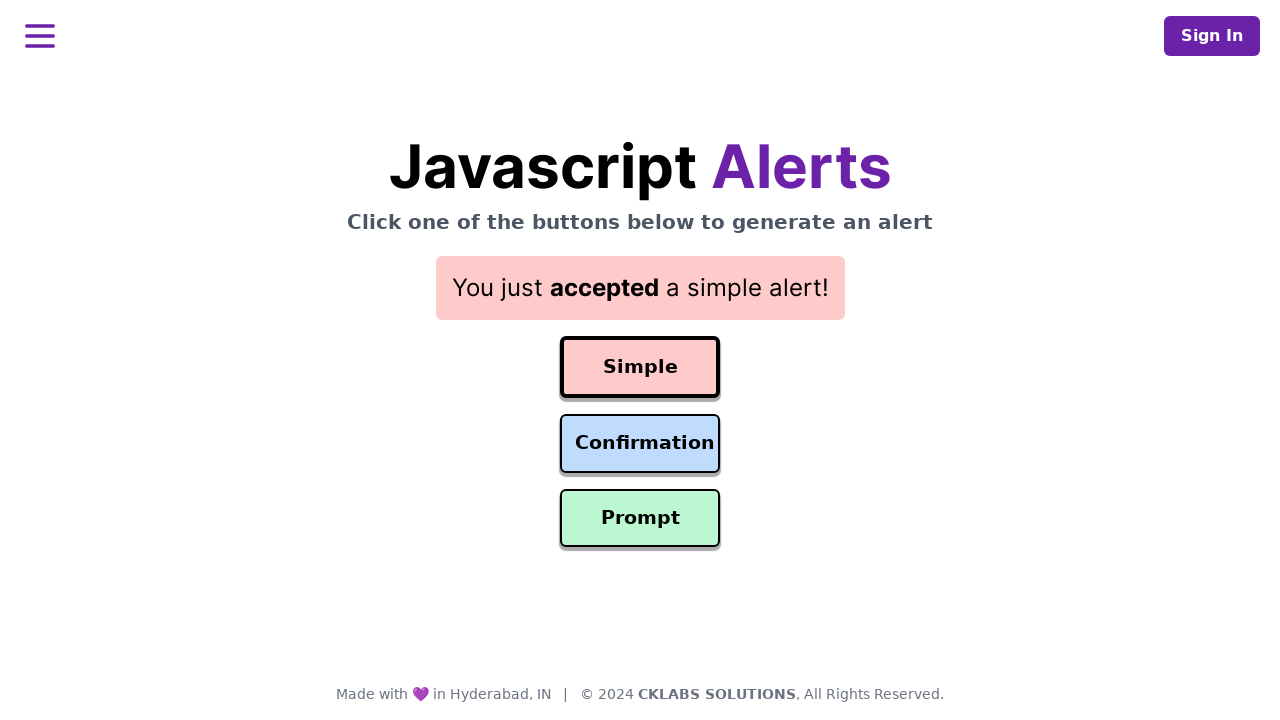

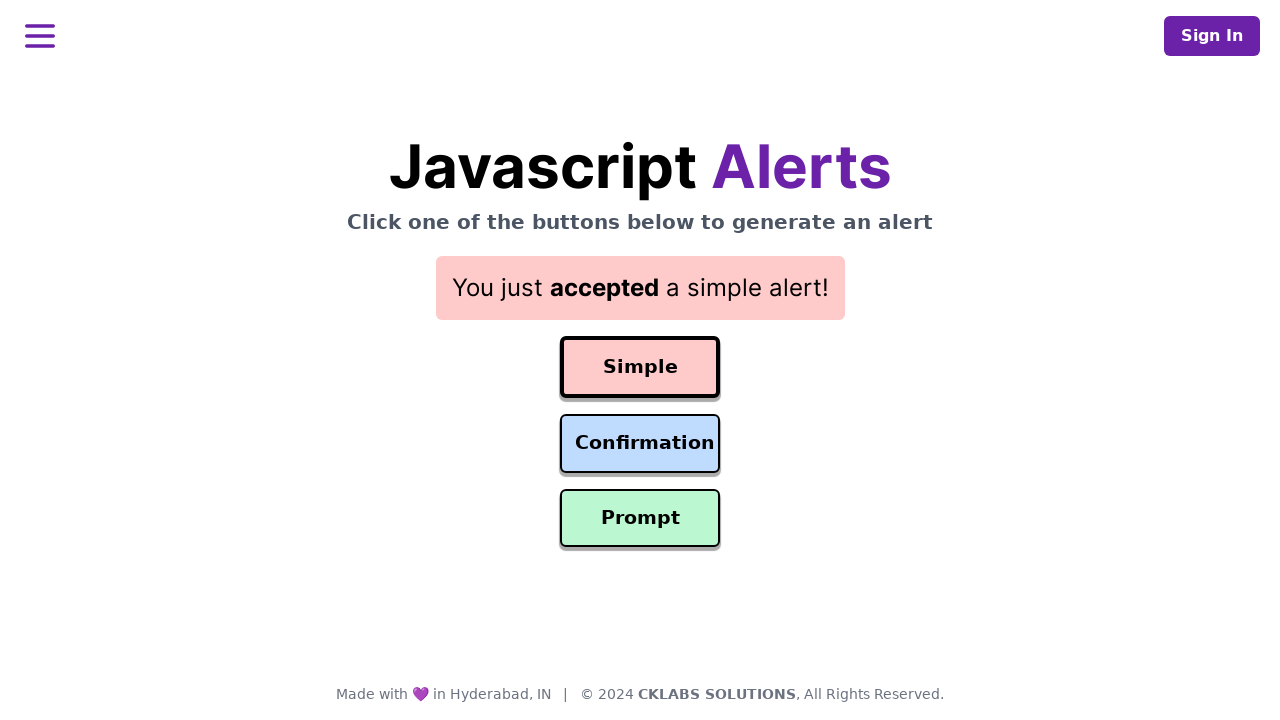